Tests Python.org search functionality by searching for "pycon" and verifying results are displayed

Starting URL: http://www.python.org/

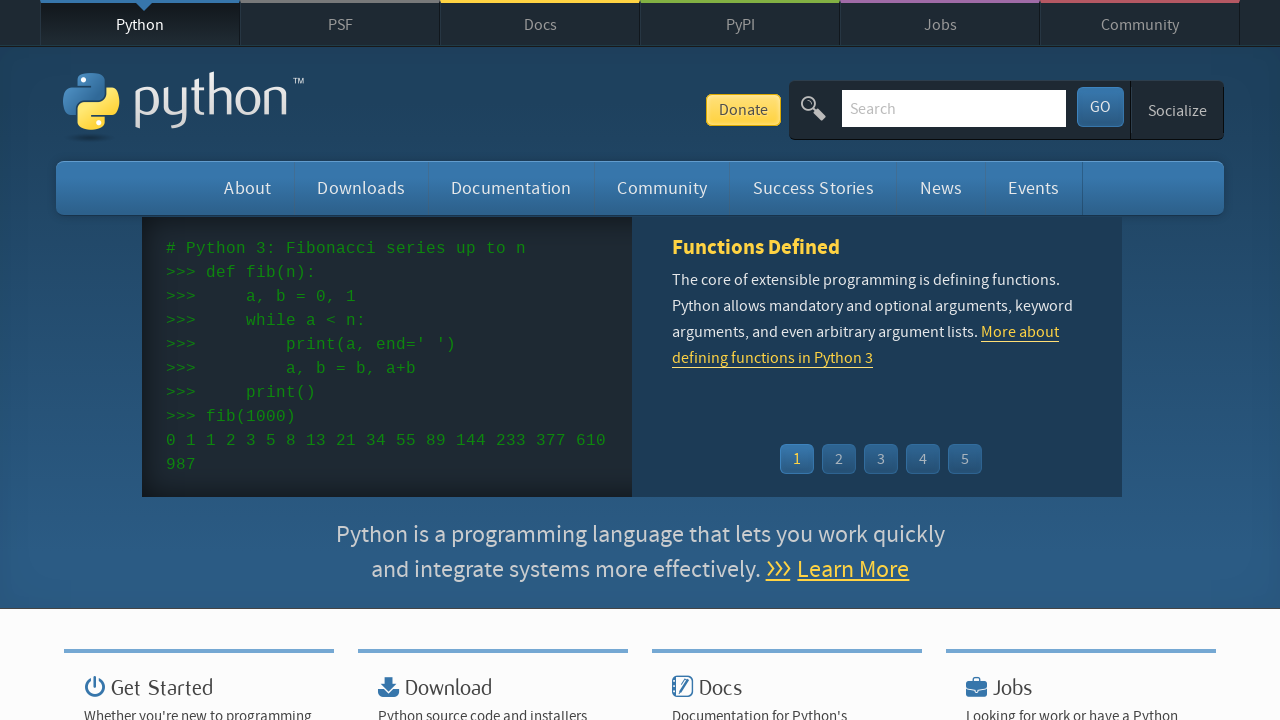

Located search input field
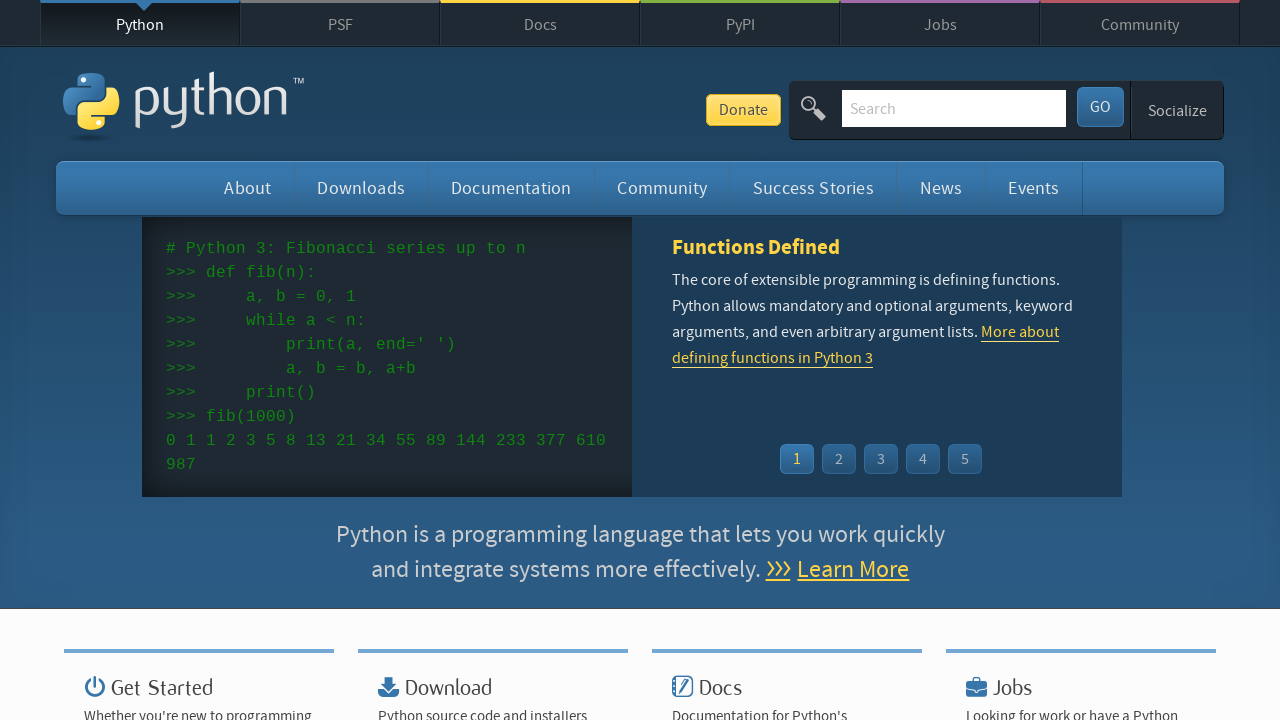

Cleared search input field on input[name='q']
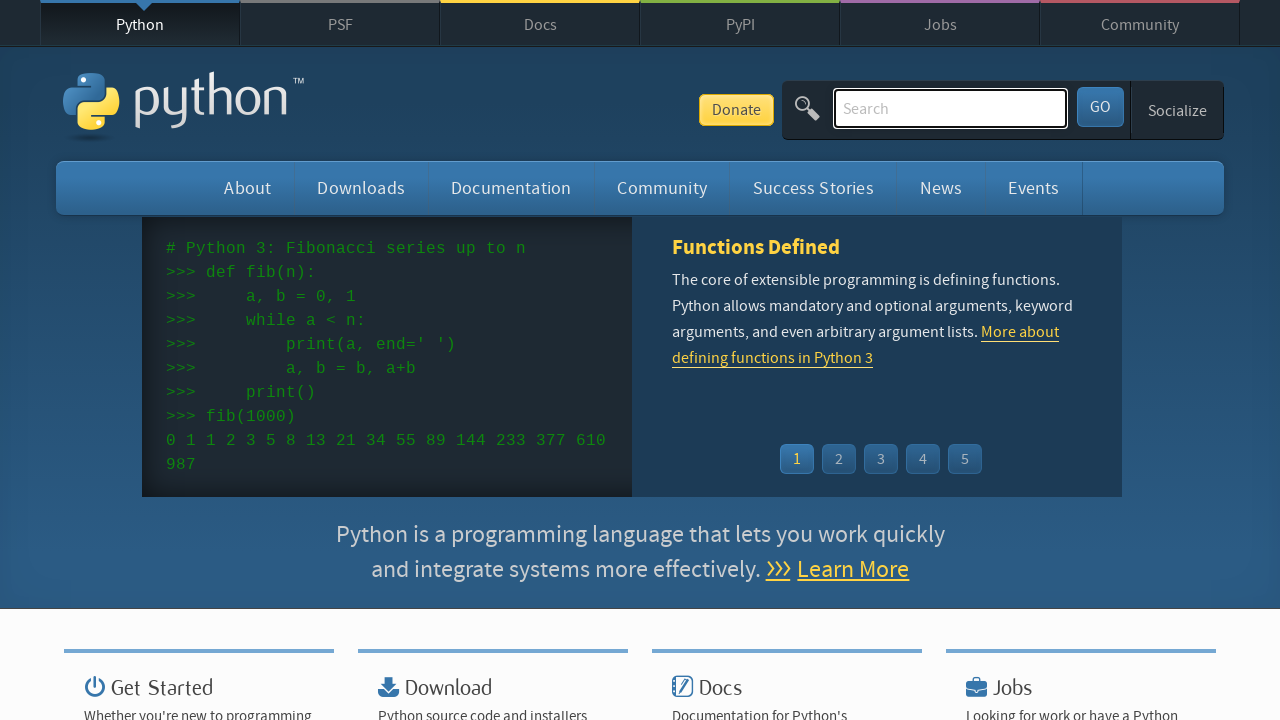

Filled search field with 'pycon' on input[name='q']
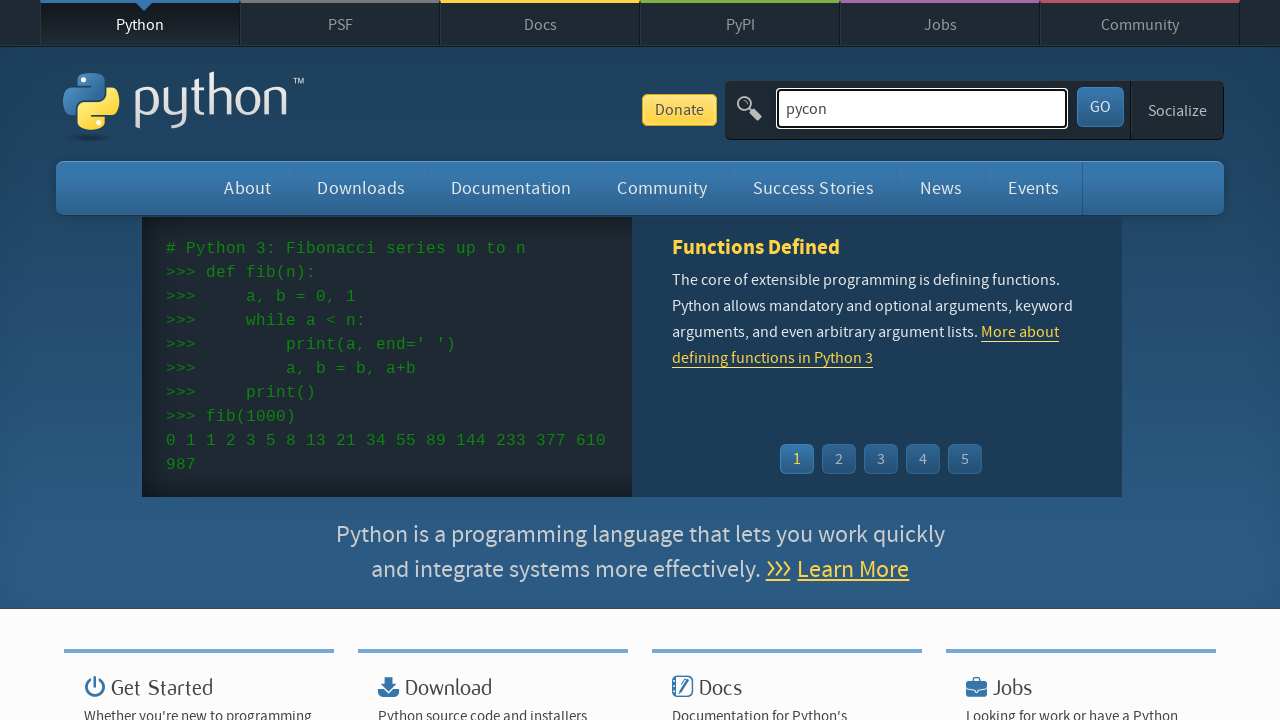

Submitted search by pressing Enter on input[name='q']
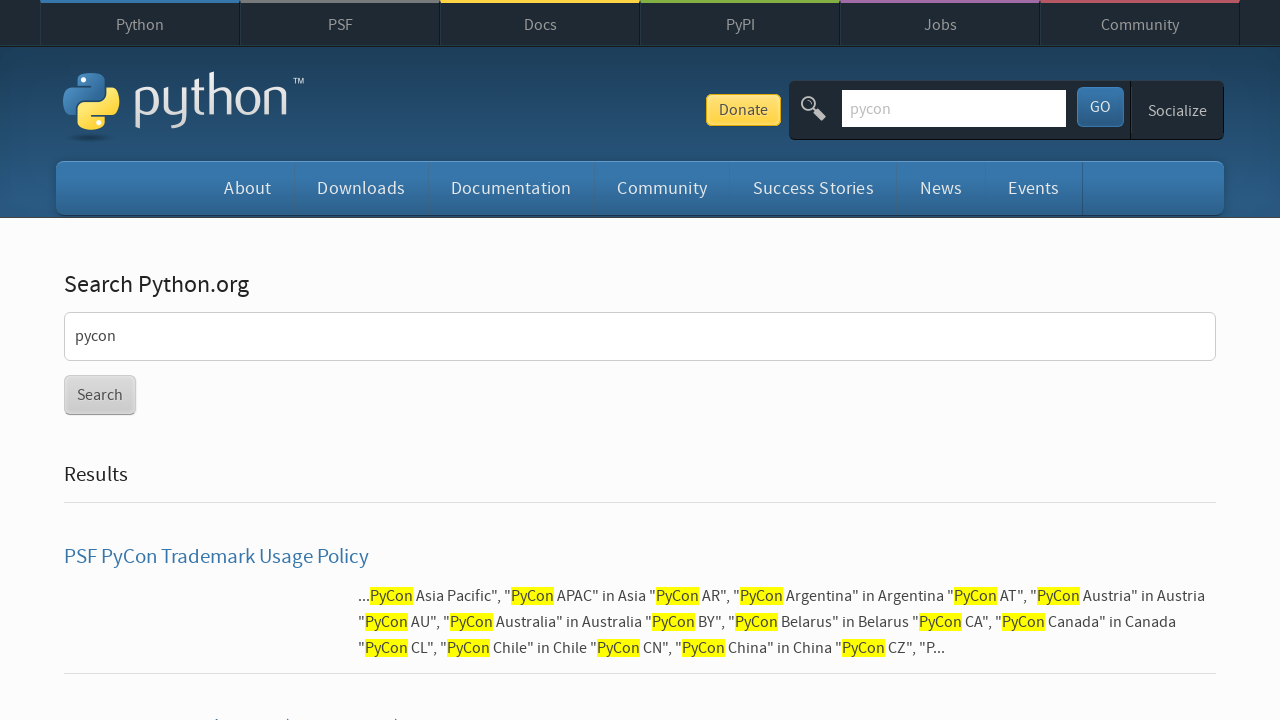

Waited for page to load (networkidle)
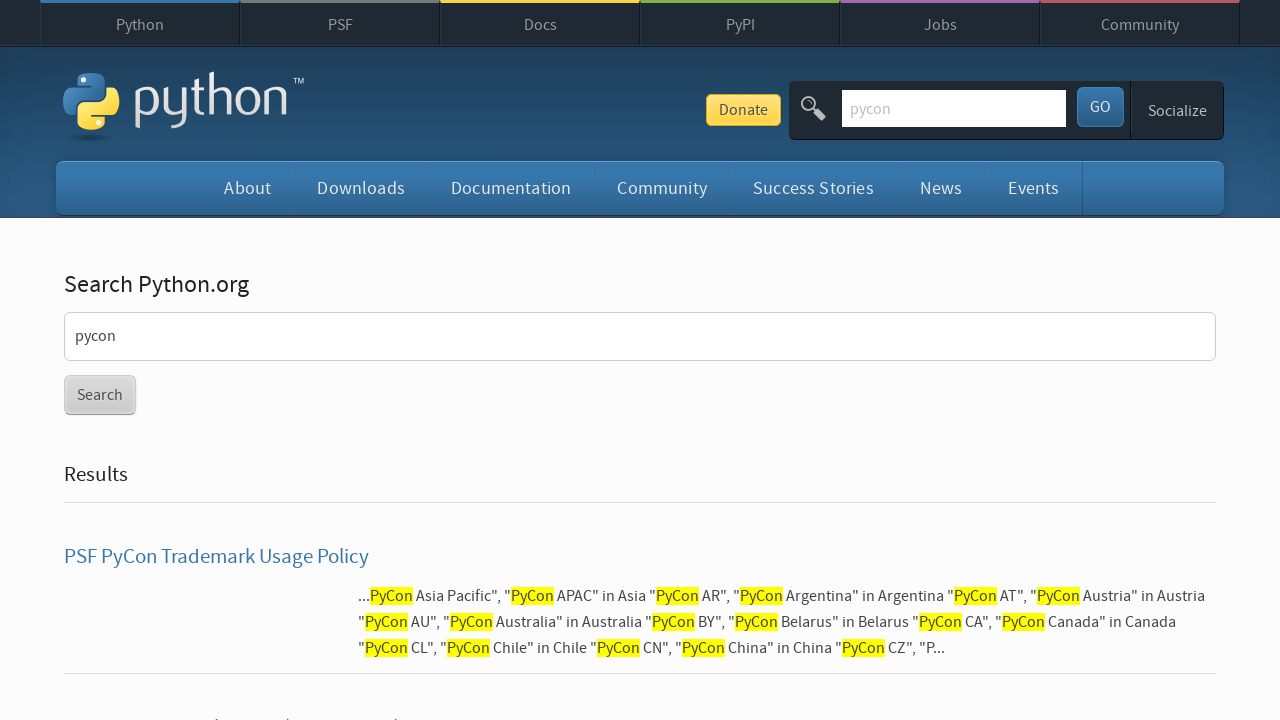

Verified that search results are displayed (no 'No results found' message)
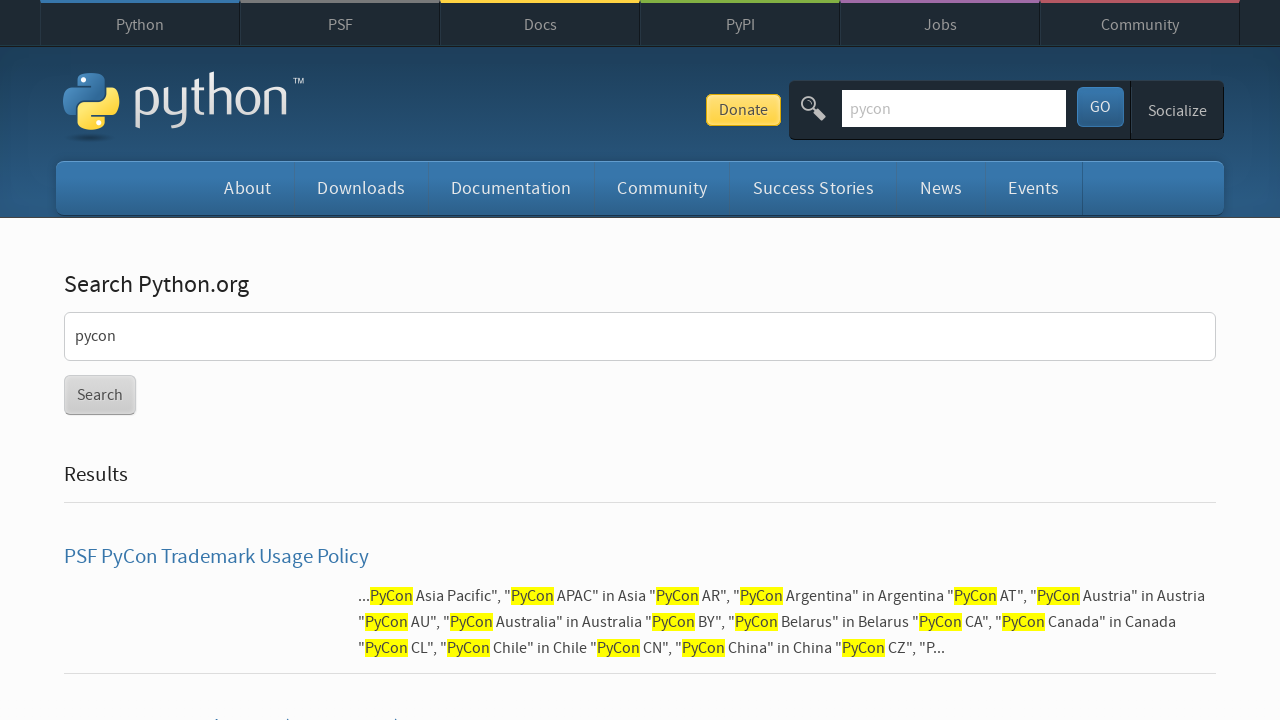

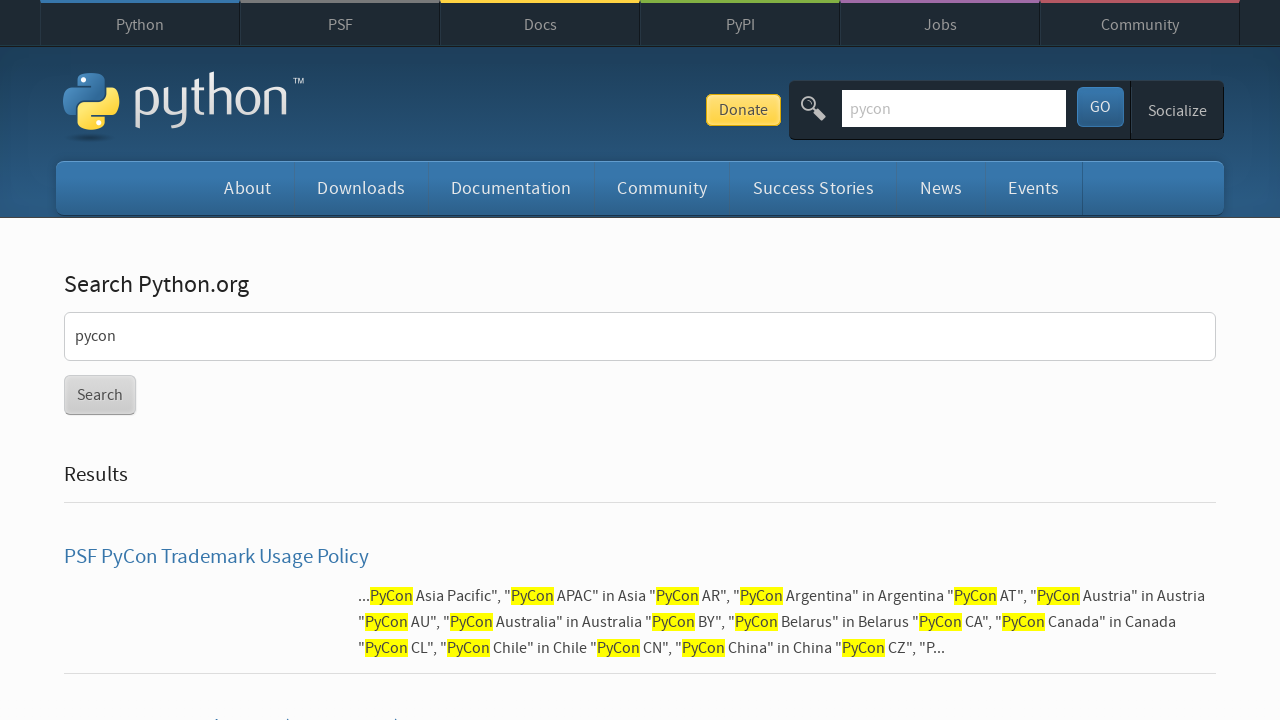